Tests navigation on Playwright documentation site by clicking the "Get started" link and verifying the URL changes to the intro page

Starting URL: https://playwright.dev/

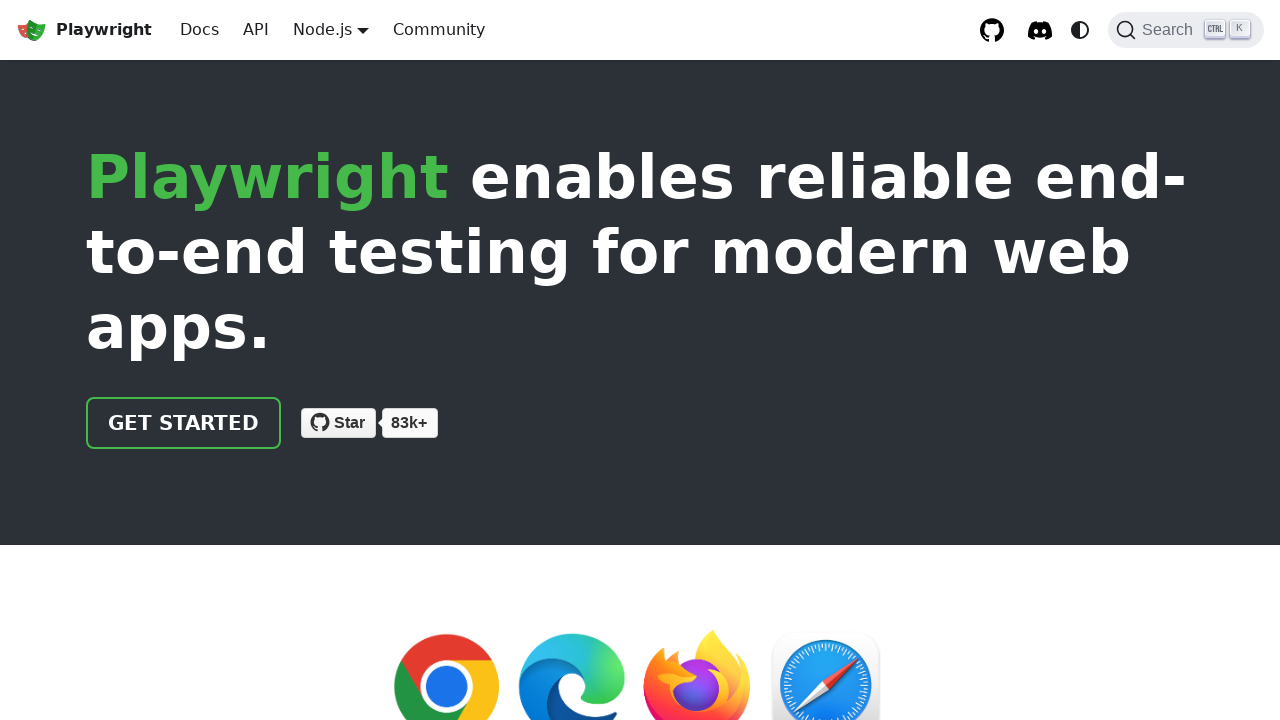

Clicked 'Get started' link on Playwright documentation homepage at (184, 423) on internal:role=link[name="Get started"i]
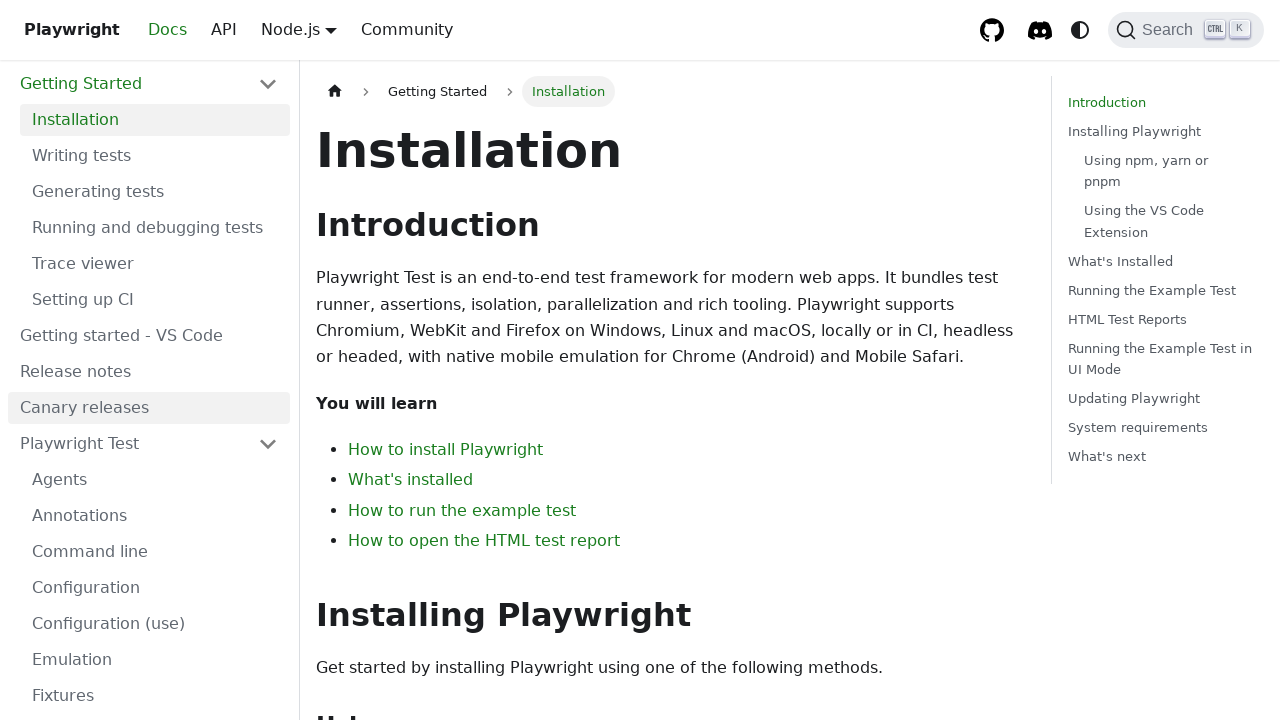

Navigation to intro page completed, URL contains '/intro'
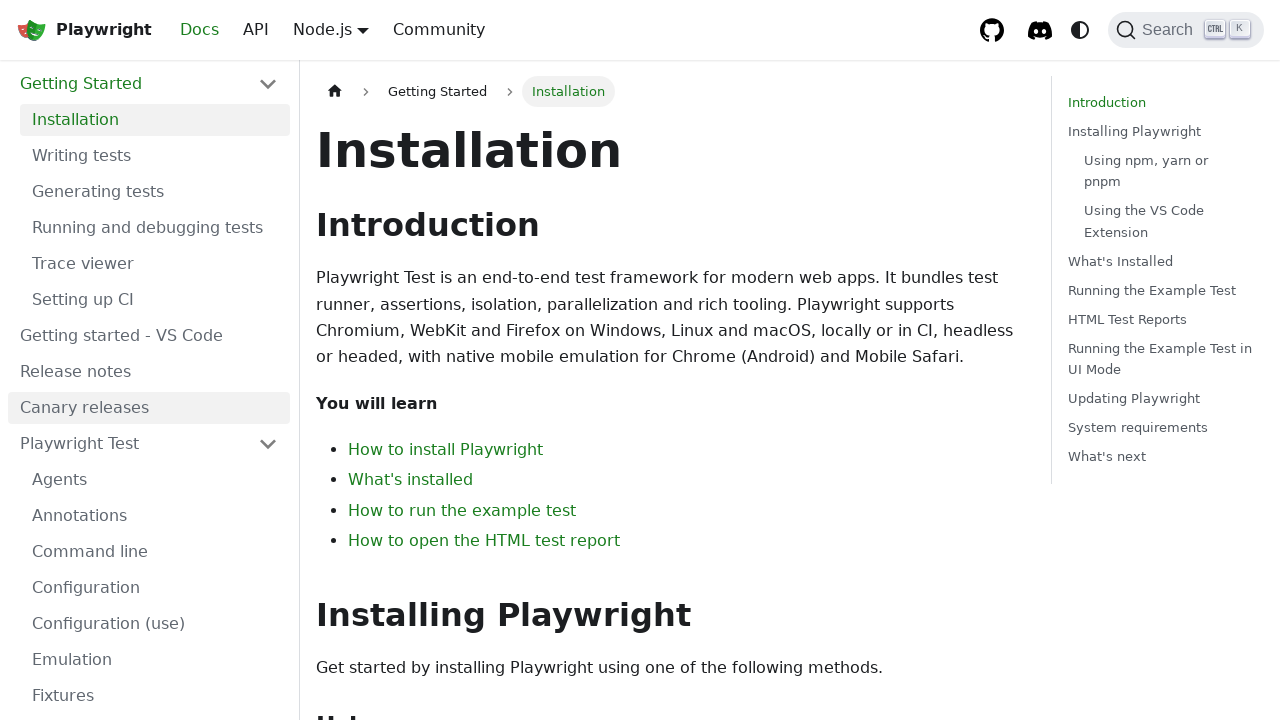

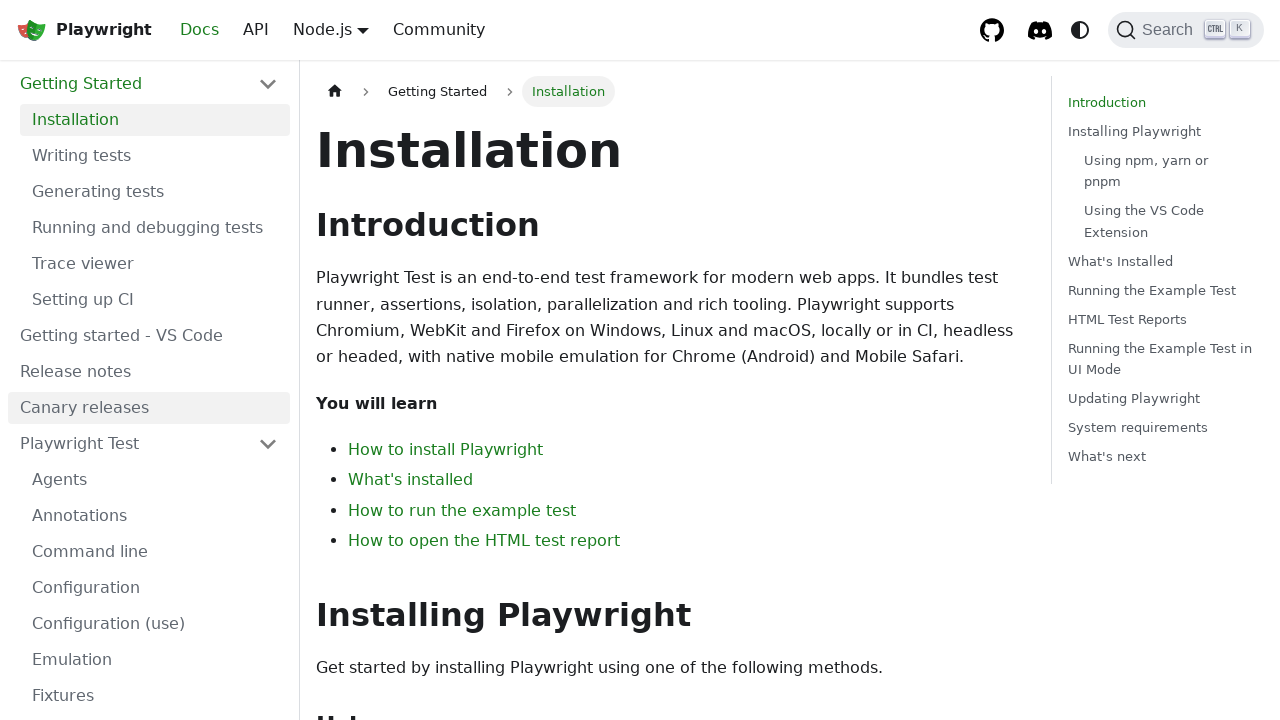